Automates the papercdcase.com form to generate a CD case cover by filling in artist name, album title, and track listing, then submitting the form to generate a PDF.

Starting URL: https://www.papercdcase.com/index.php

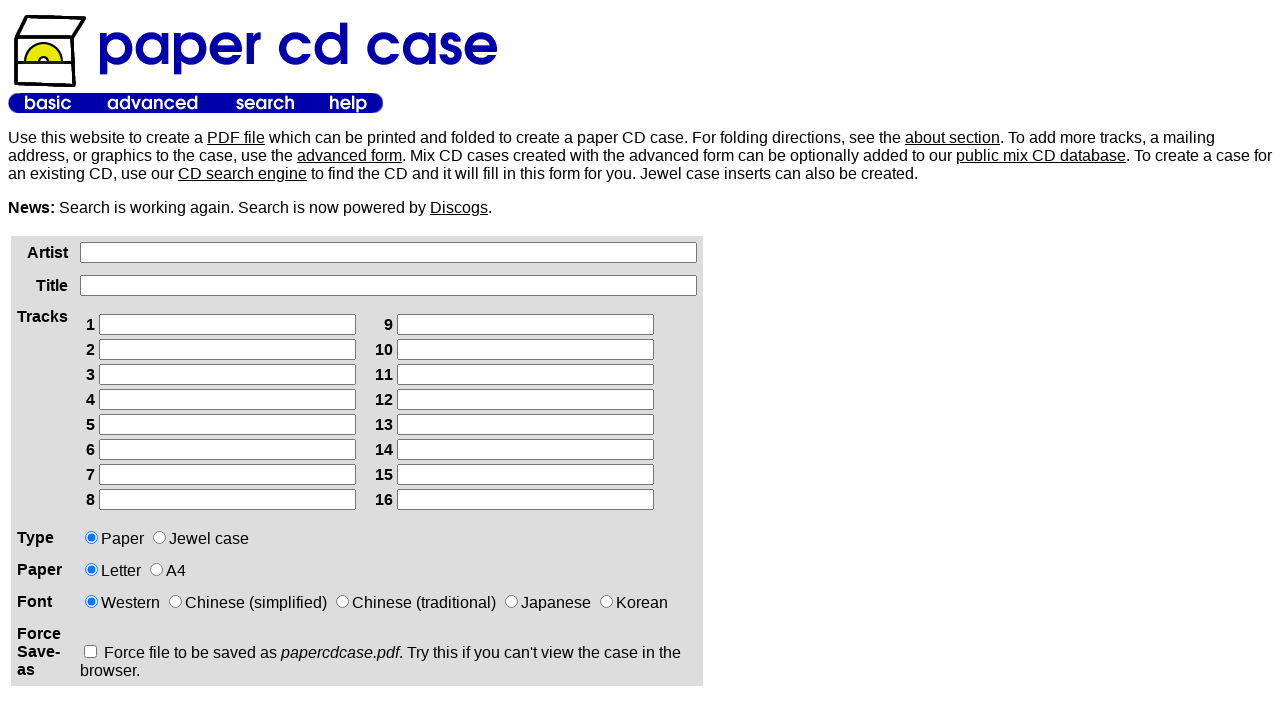

Filled artist name field with 'The Midnight Echoes' on xpath=/html/body/table[2]/tbody/tr/td[1]/div/form/table/tbody/tr[1]/td[2]/input
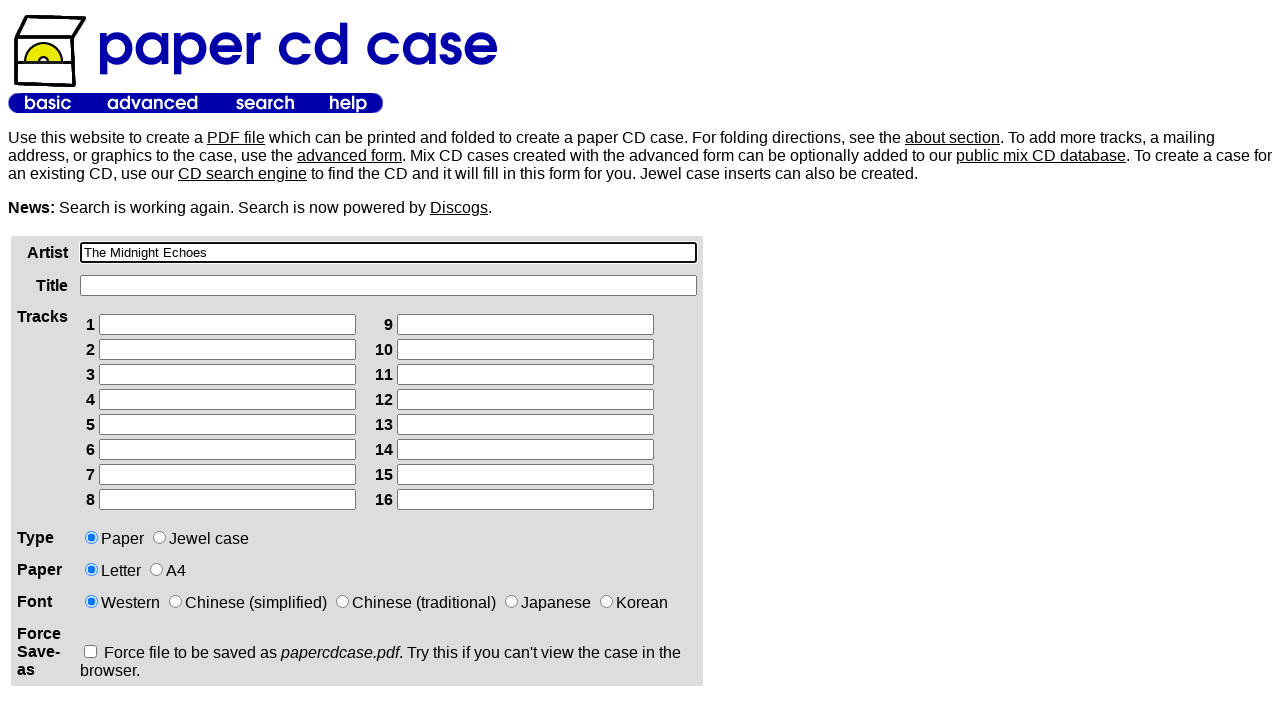

Filled album title field with 'Starlight Serenade' on xpath=/html/body/table[2]/tbody/tr/td[1]/div/form/table/tbody/tr[2]/td[2]/input
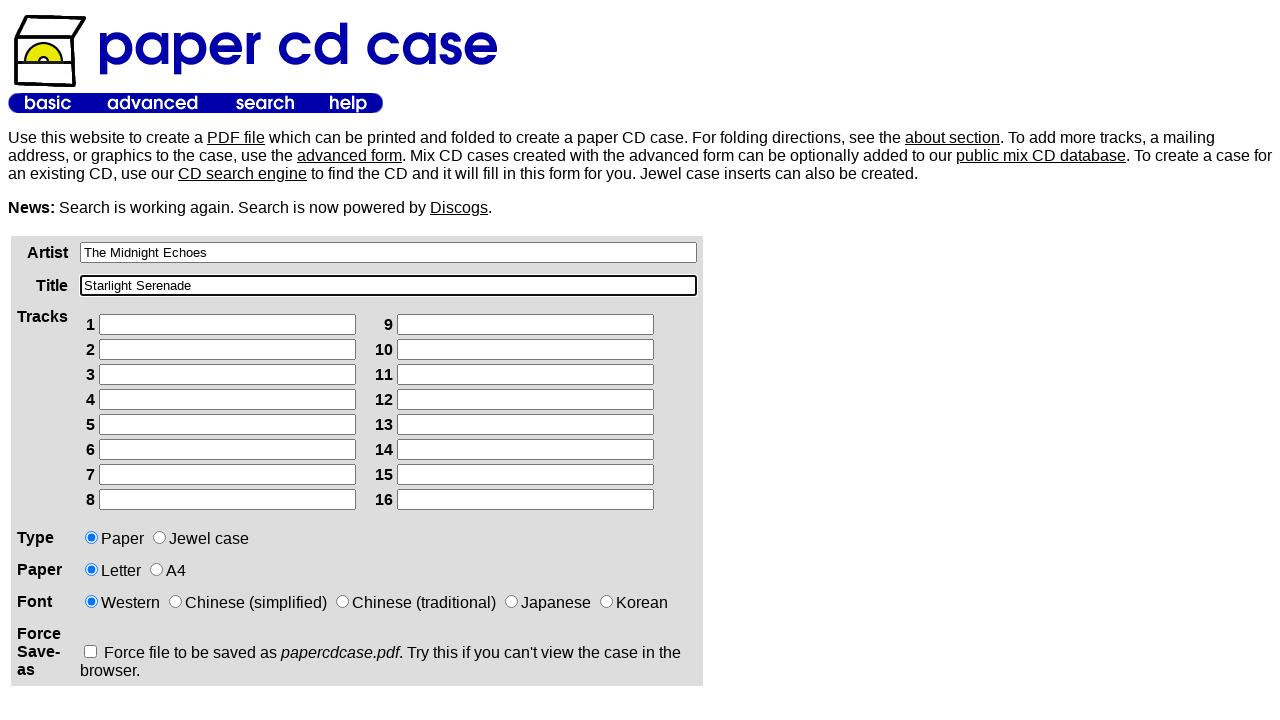

Filled track 1 with 'Opening Dawn' on xpath=/html/body/table[2]/tbody/tr/td[1]/div/form/table/tbody/tr[3]/td[2]/table/
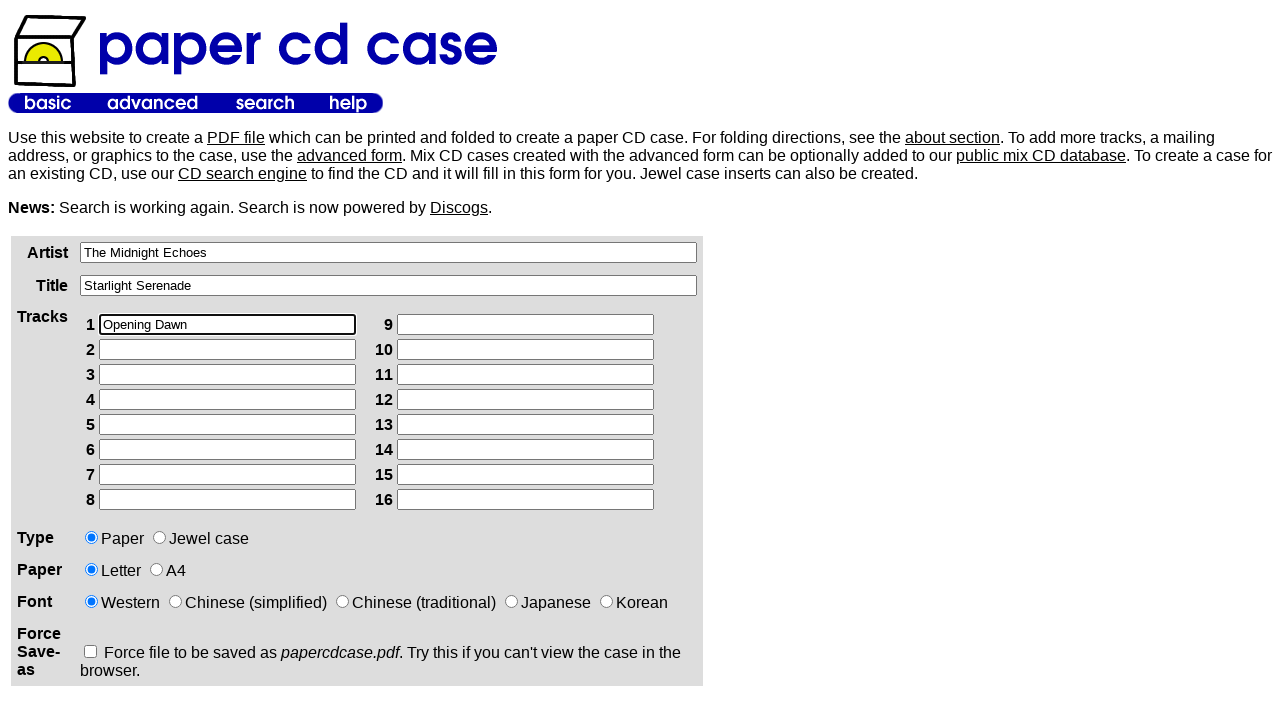

Filled track 2 with 'Moonlit Highway' on xpath=/html/body/table[2]/tbody/tr/td[1]/div/form/table/tbody/tr[3]/td[2]/table/
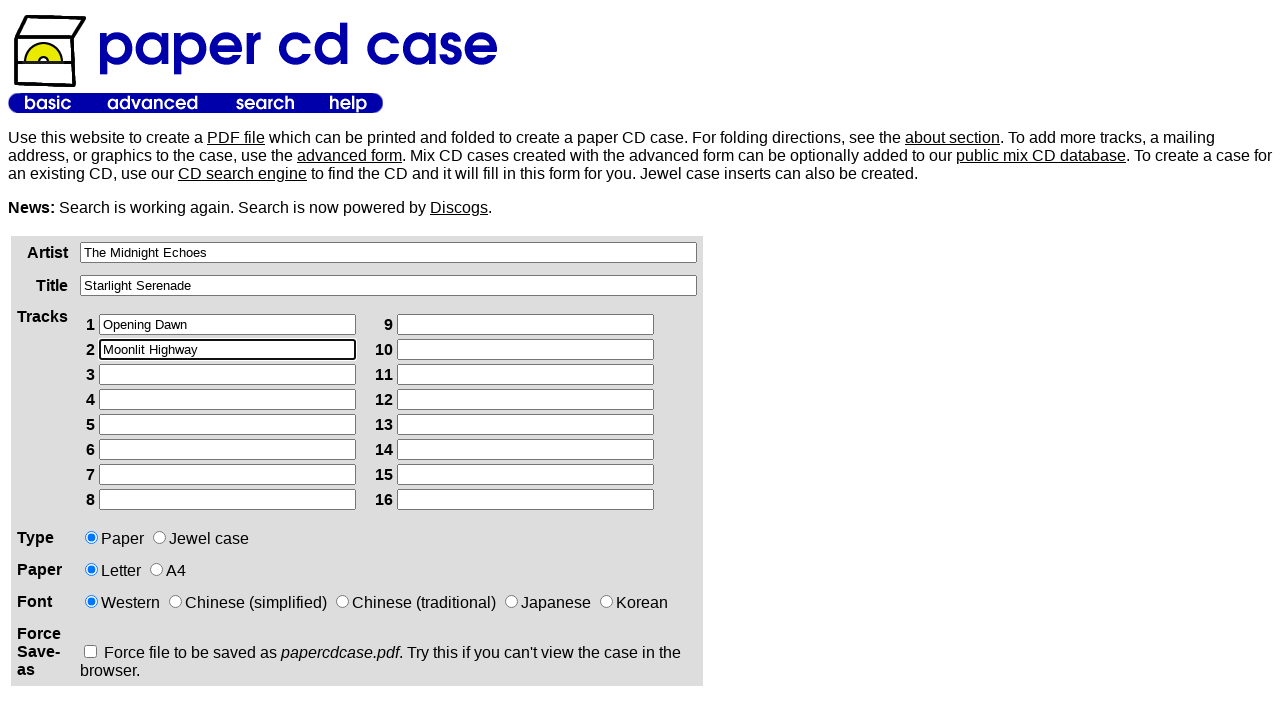

Filled track 3 with 'Electric Dreams' on xpath=/html/body/table[2]/tbody/tr/td[1]/div/form/table/tbody/tr[3]/td[2]/table/
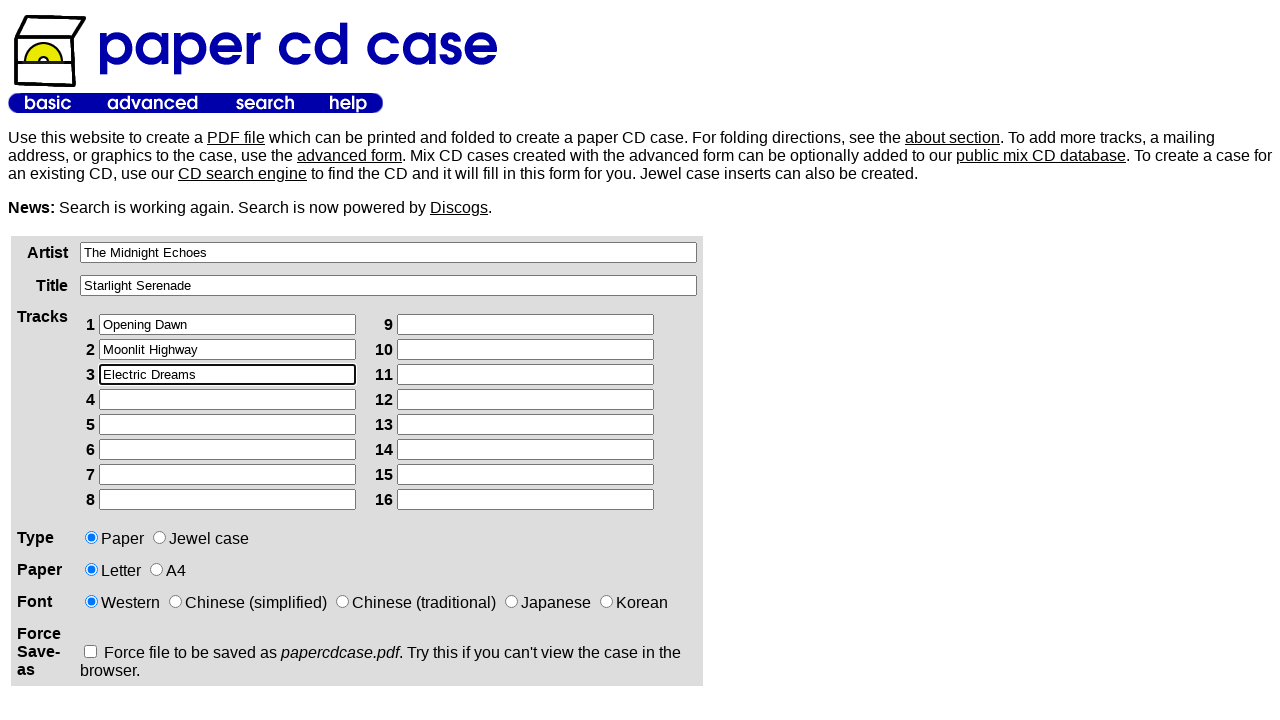

Filled track 4 with 'Neon Lights' on xpath=/html/body/table[2]/tbody/tr/td[1]/div/form/table/tbody/tr[3]/td[2]/table/
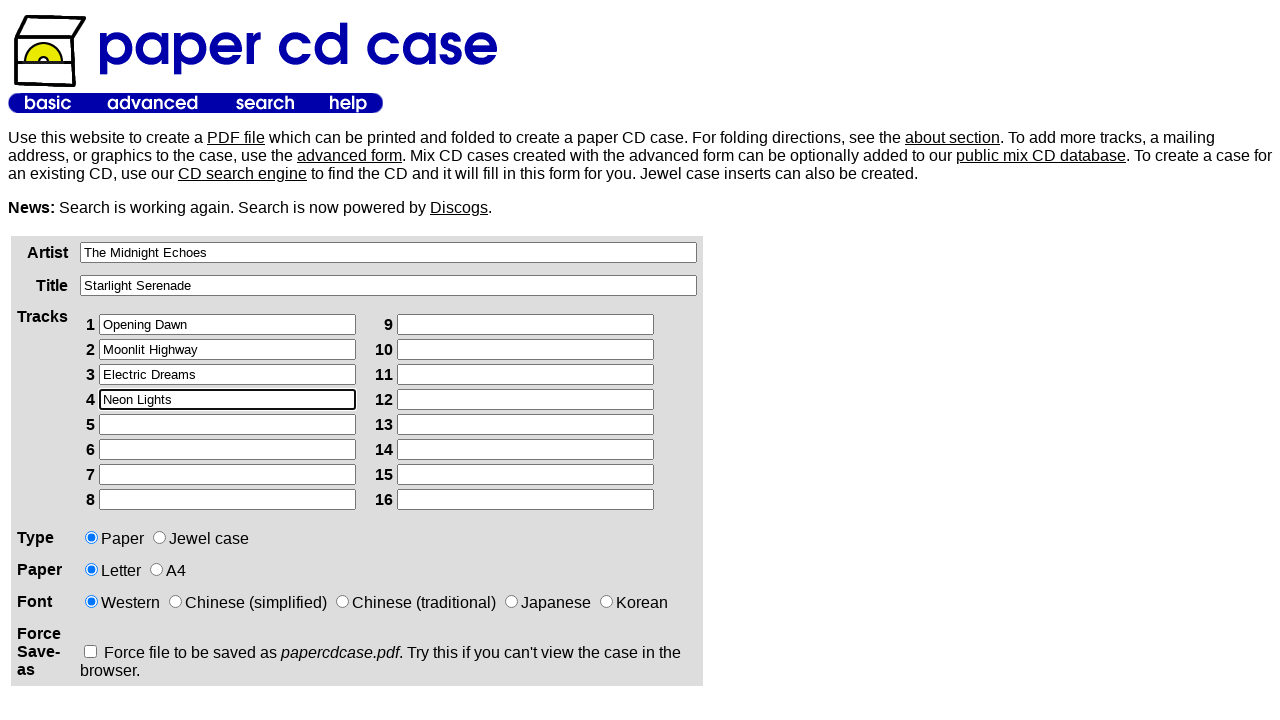

Filled track 5 with 'Fading Sunset' on xpath=/html/body/table[2]/tbody/tr/td[1]/div/form/table/tbody/tr[3]/td[2]/table/
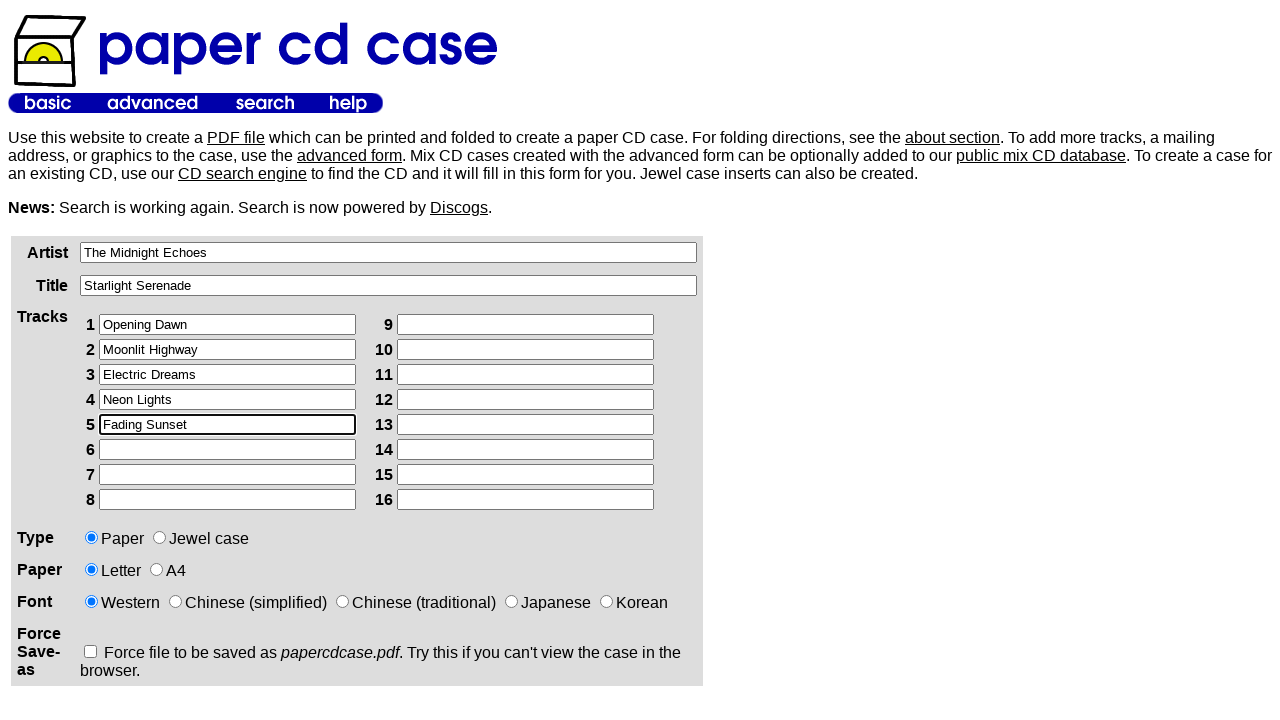

Selected second paper size option at (160, 538) on xpath=/html/body/table[2]/tbody/tr/td[1]/div/form/table/tbody/tr[4]/td[2]/input[
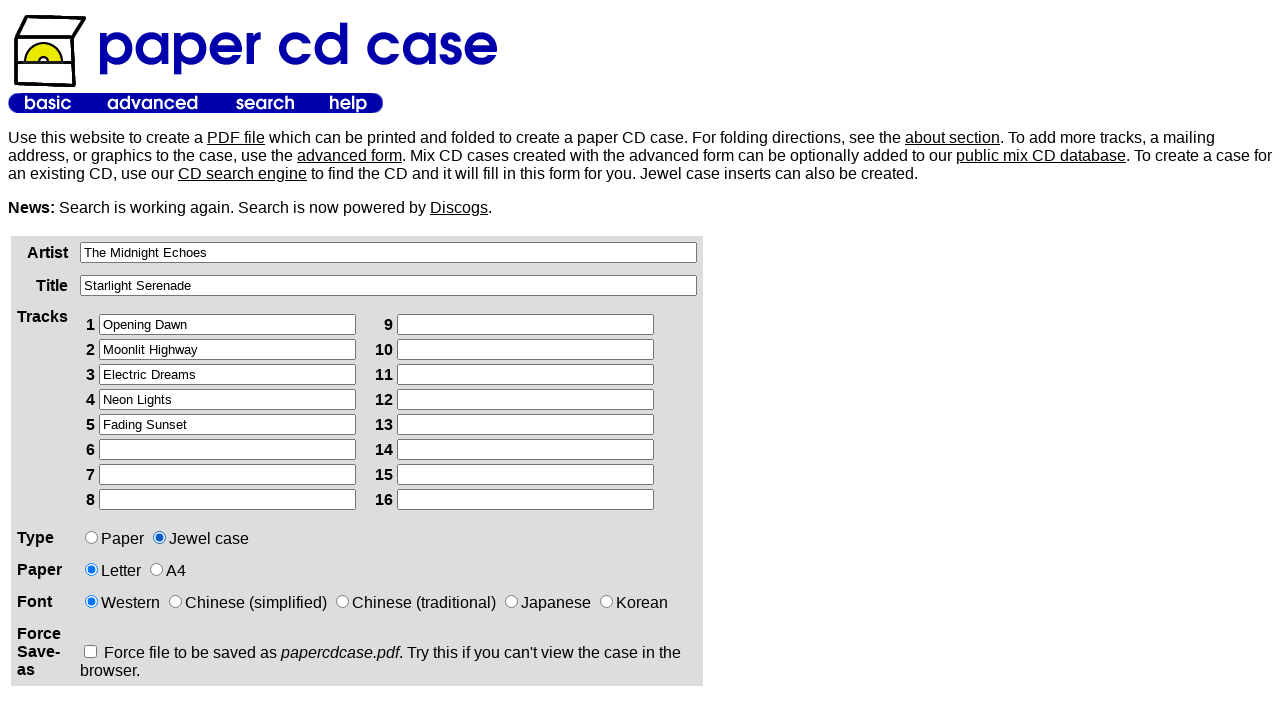

Selected second output format option at (156, 570) on xpath=/html/body/table[2]/tbody/tr/td[1]/div/form/table/tbody/tr[5]/td[2]/input[
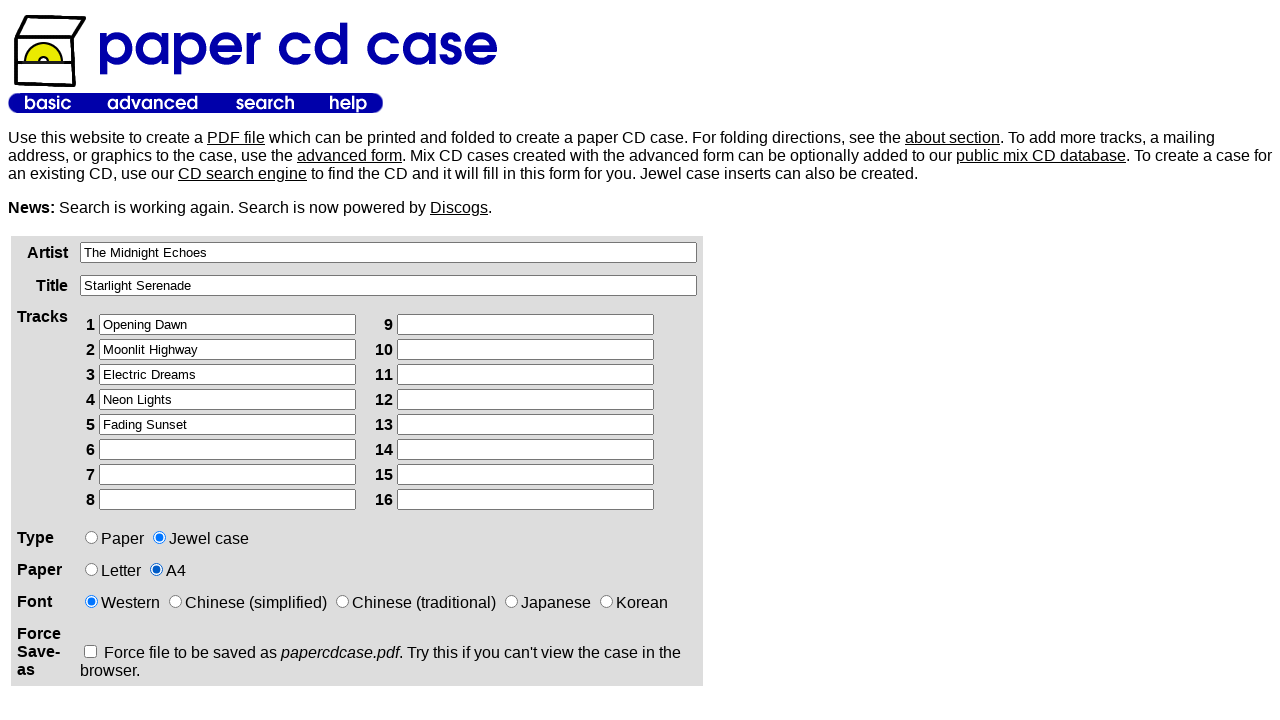

Clicked submit button to generate PDF at (125, 360) on xpath=/html/body/table[2]/tbody/tr/td[1]/div/form/p/input
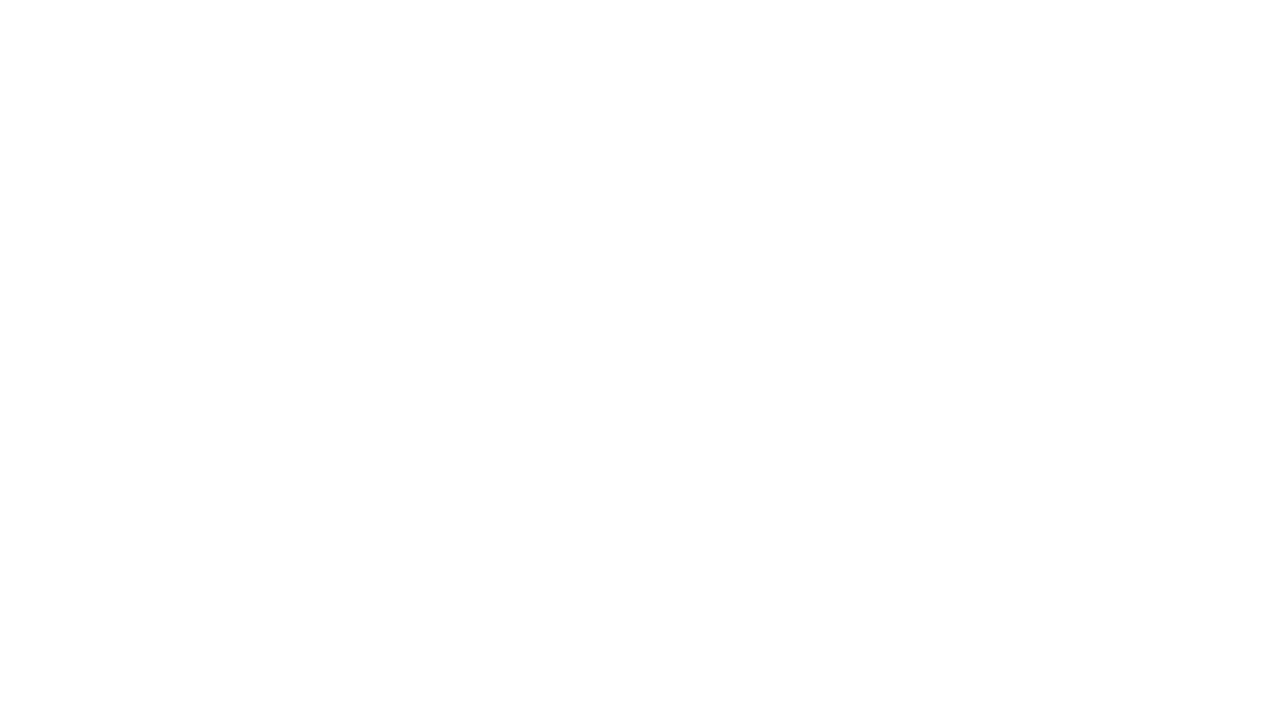

Form submission completed and page loaded
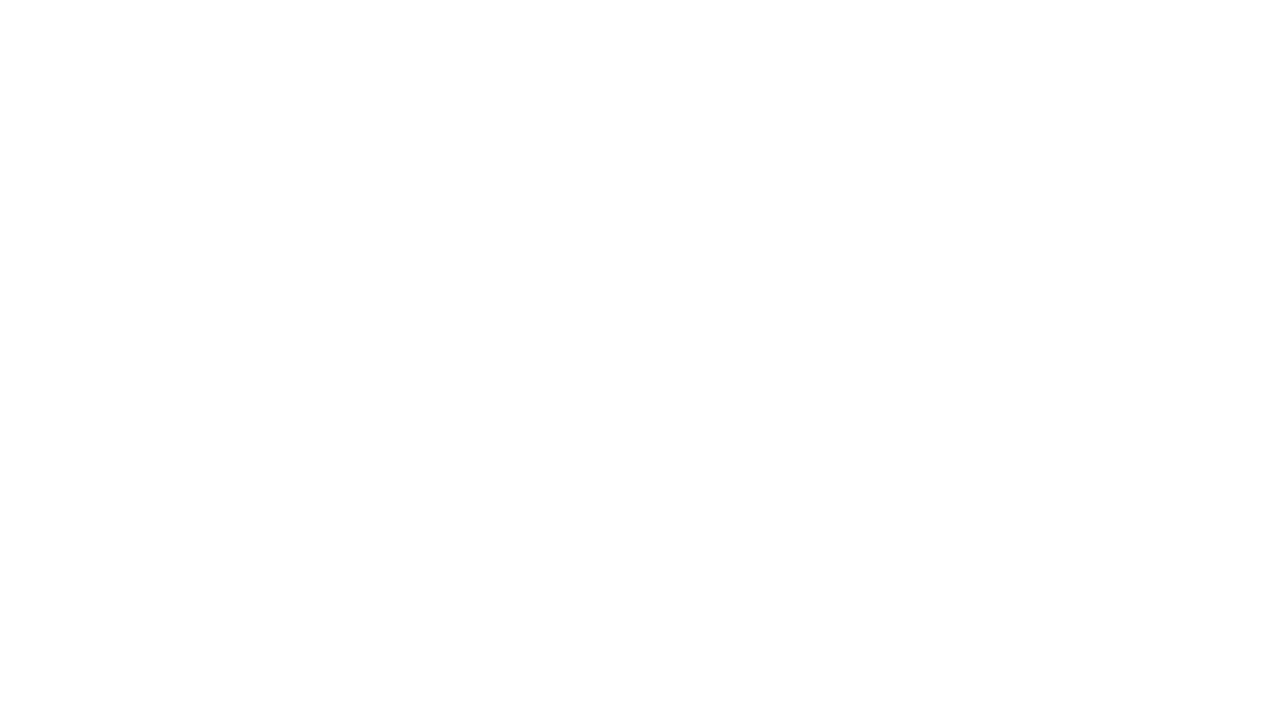

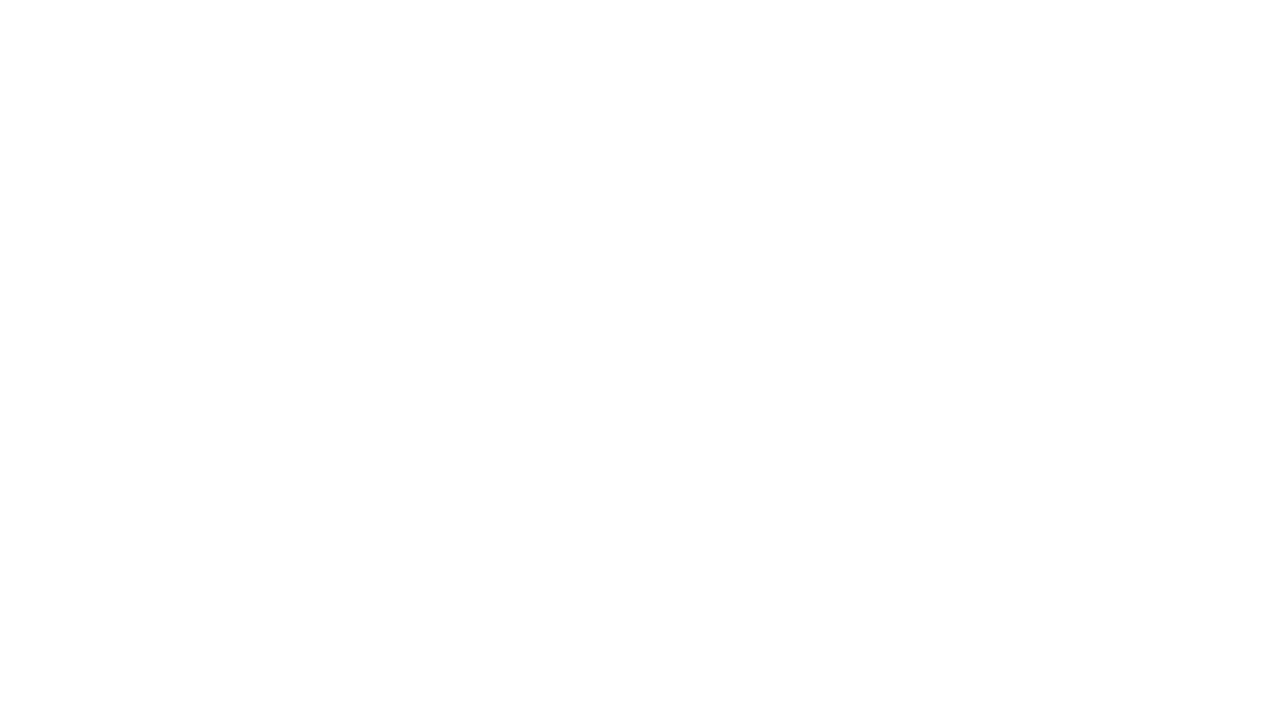